Tests calendar date picker functionality on Delta Airlines website by selecting departure date (July 4) and return date (August 7) using the calendar widget navigation.

Starting URL: http://delta.com

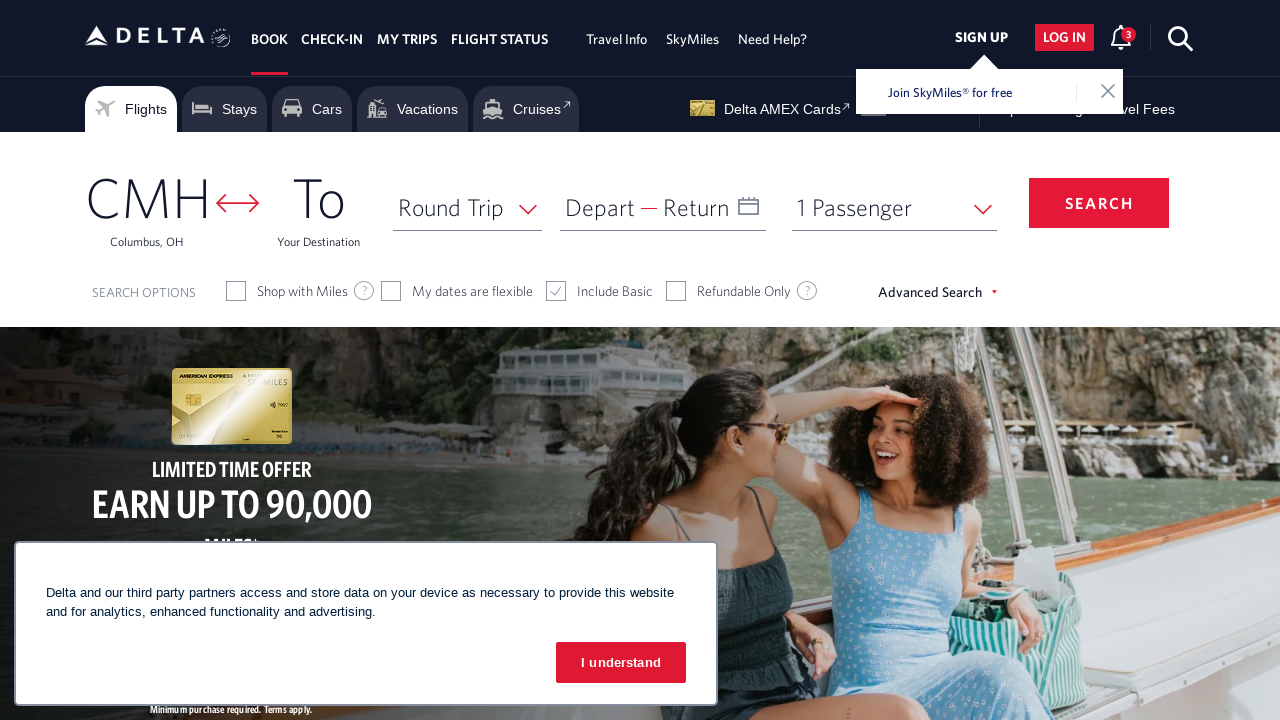

Clicked on departure date calendar field at (663, 207) on #input_departureDate_1
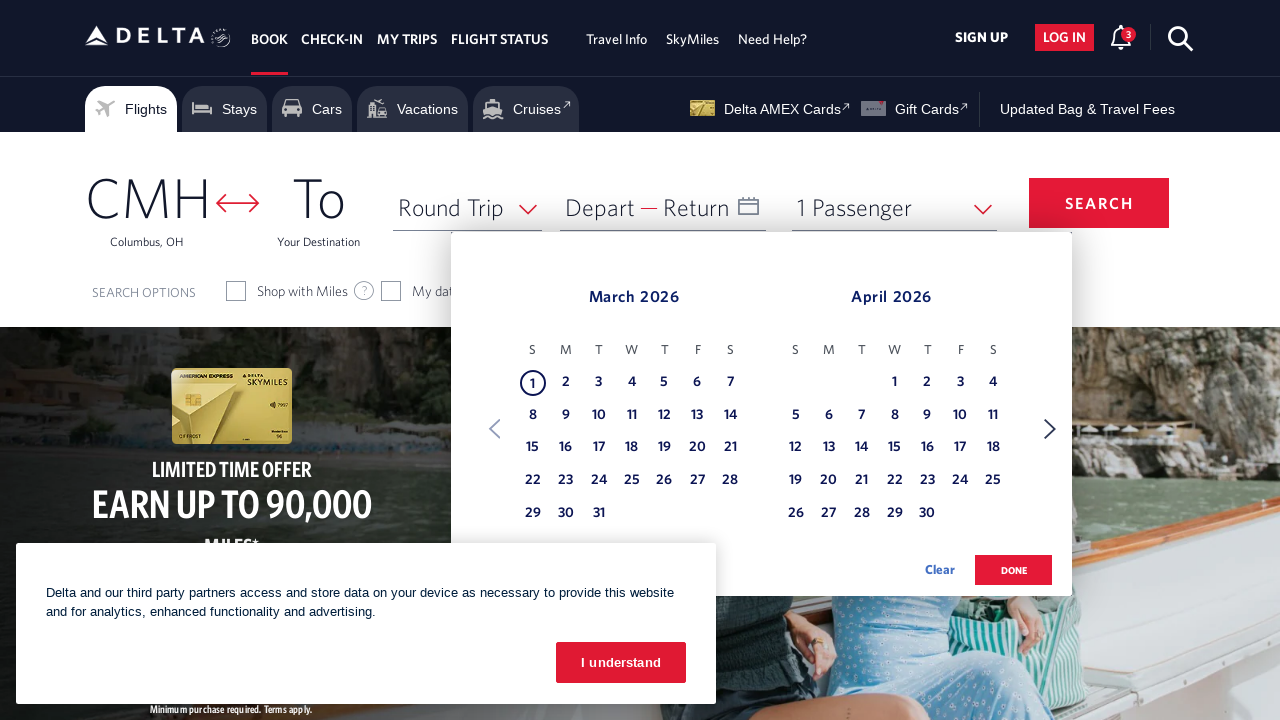

Clicked Next button to advance calendar month at (1050, 429) on xpath=//span[text() = 'Next']
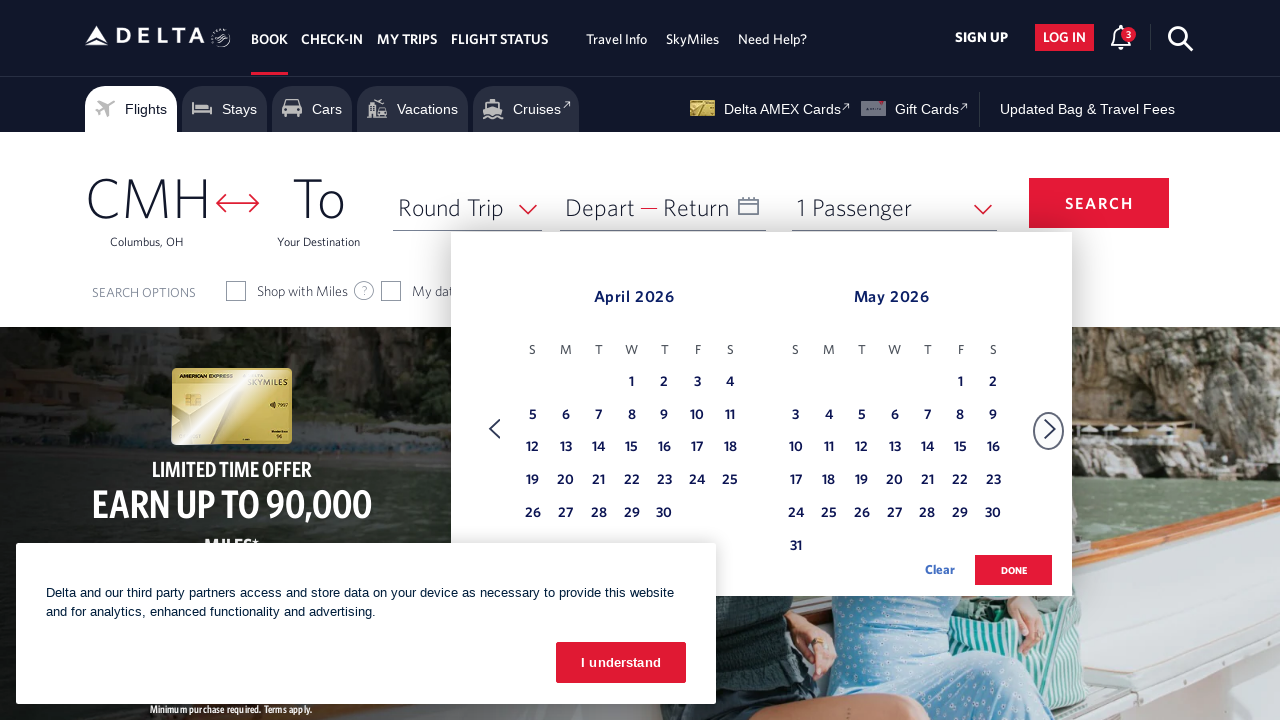

Clicked Next button to advance calendar month at (1050, 429) on xpath=//span[text() = 'Next']
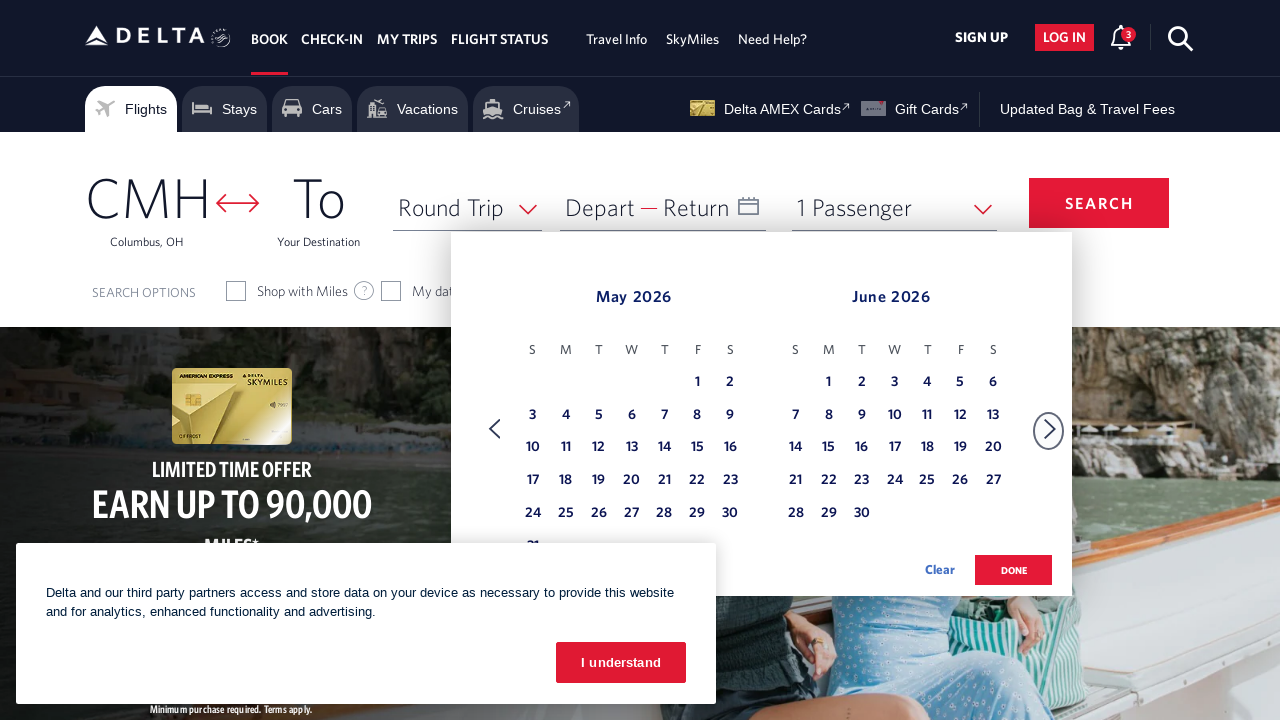

Clicked Next button to advance calendar month at (1050, 429) on xpath=//span[text() = 'Next']
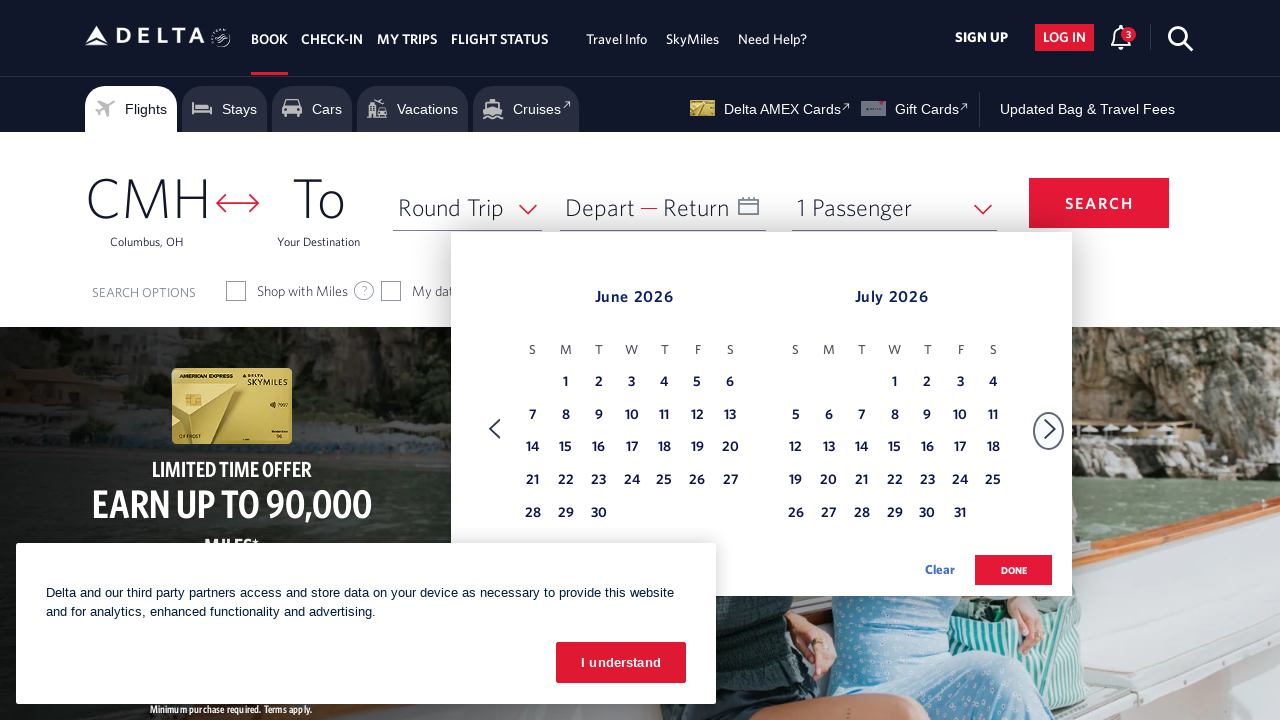

Clicked Next button to advance calendar month at (1050, 429) on xpath=//span[text() = 'Next']
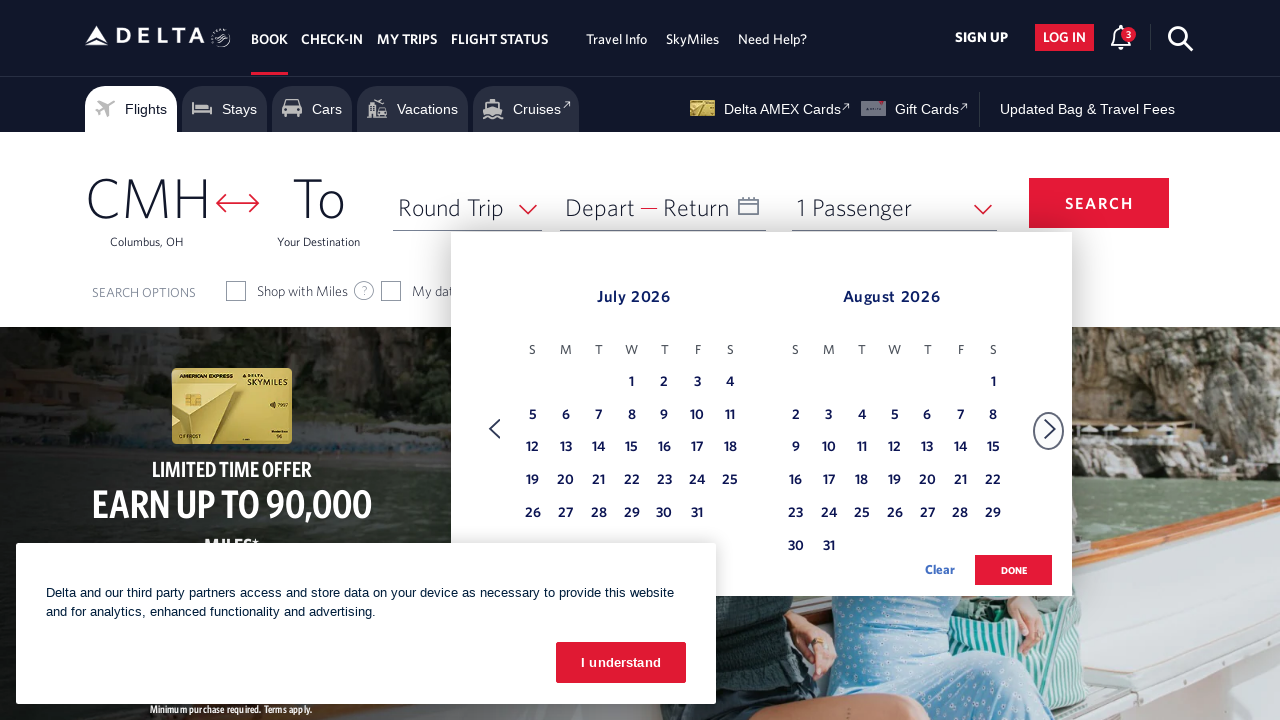

Navigated to July month for departure date
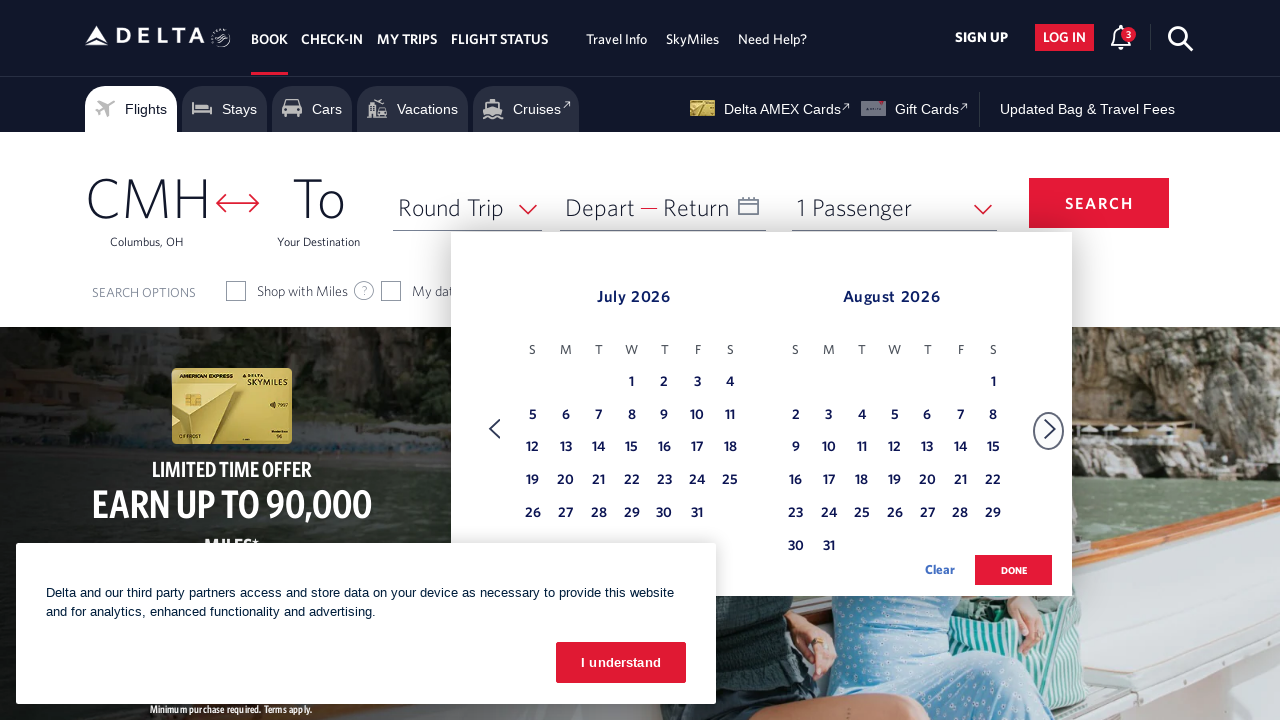

Selected July 4 as departure date at (730, 383) on xpath=//tbody[@class = 'dl-datepicker-tbody-0']/tr/td >> nth=13
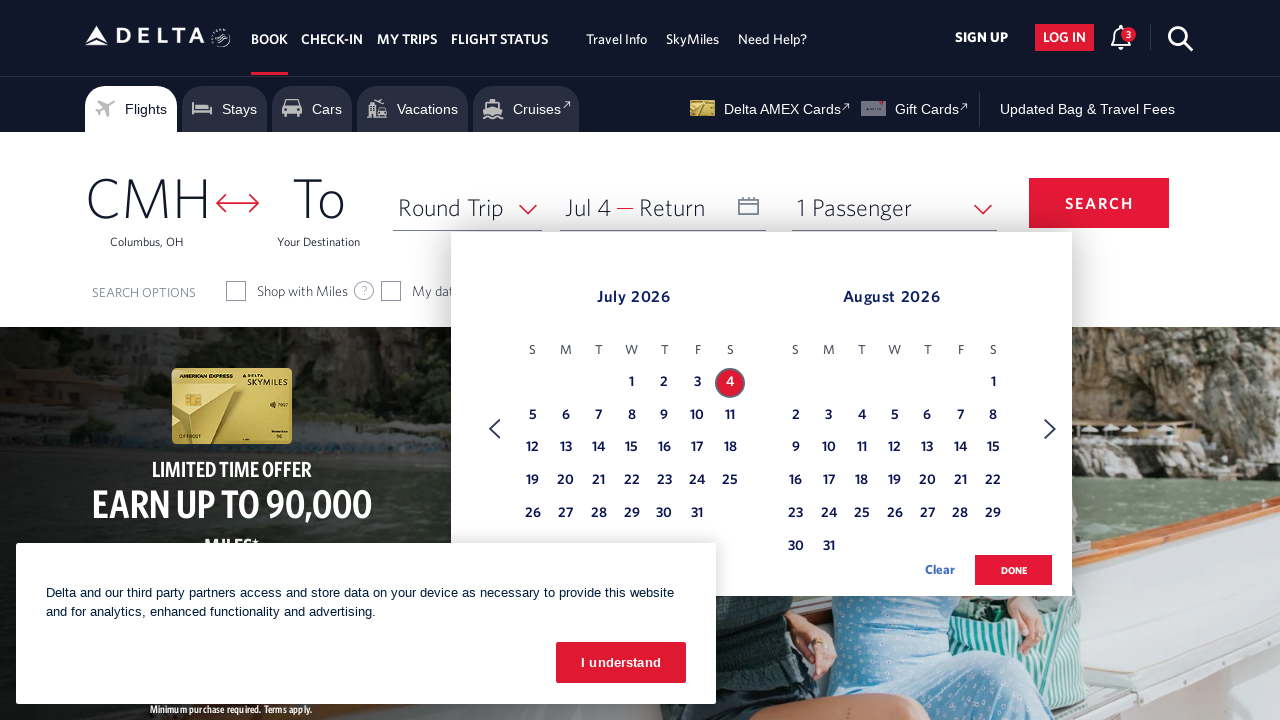

Navigated to August month for return date
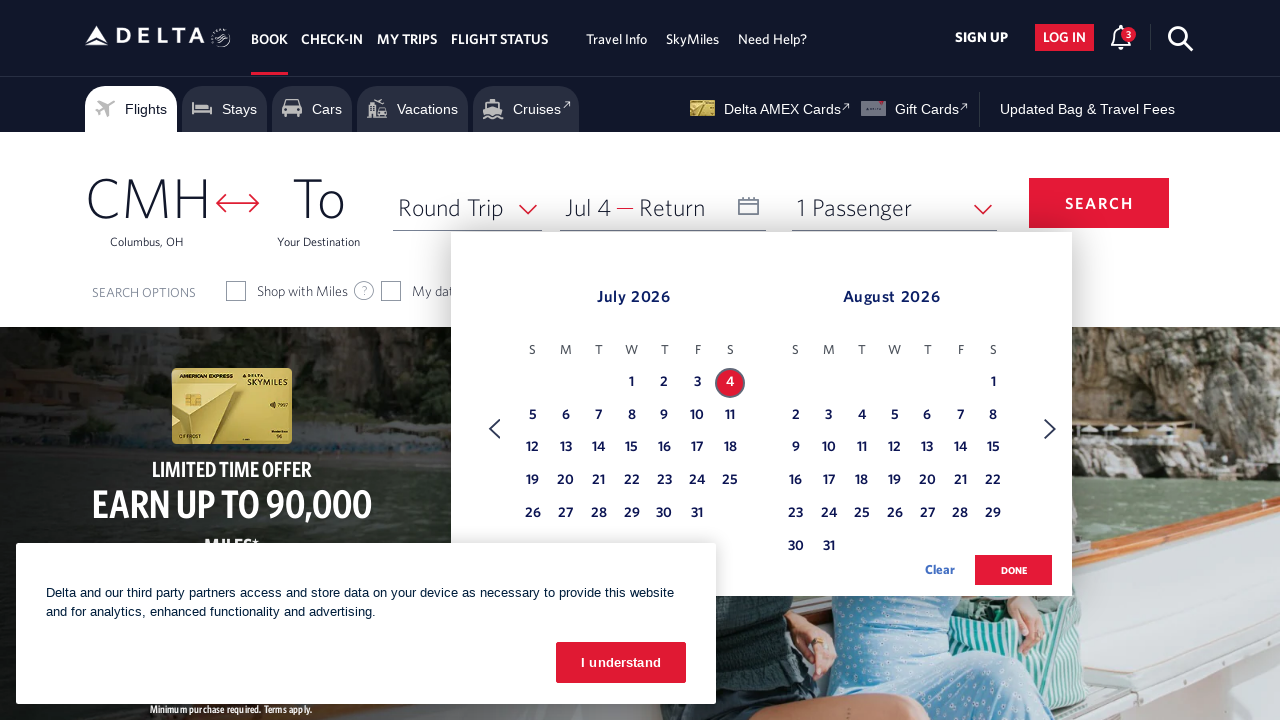

Selected August 7 as return date at (960, 416) on xpath=//tbody[@class = 'dl-datepicker-tbody-1']/tr/td >> nth=19
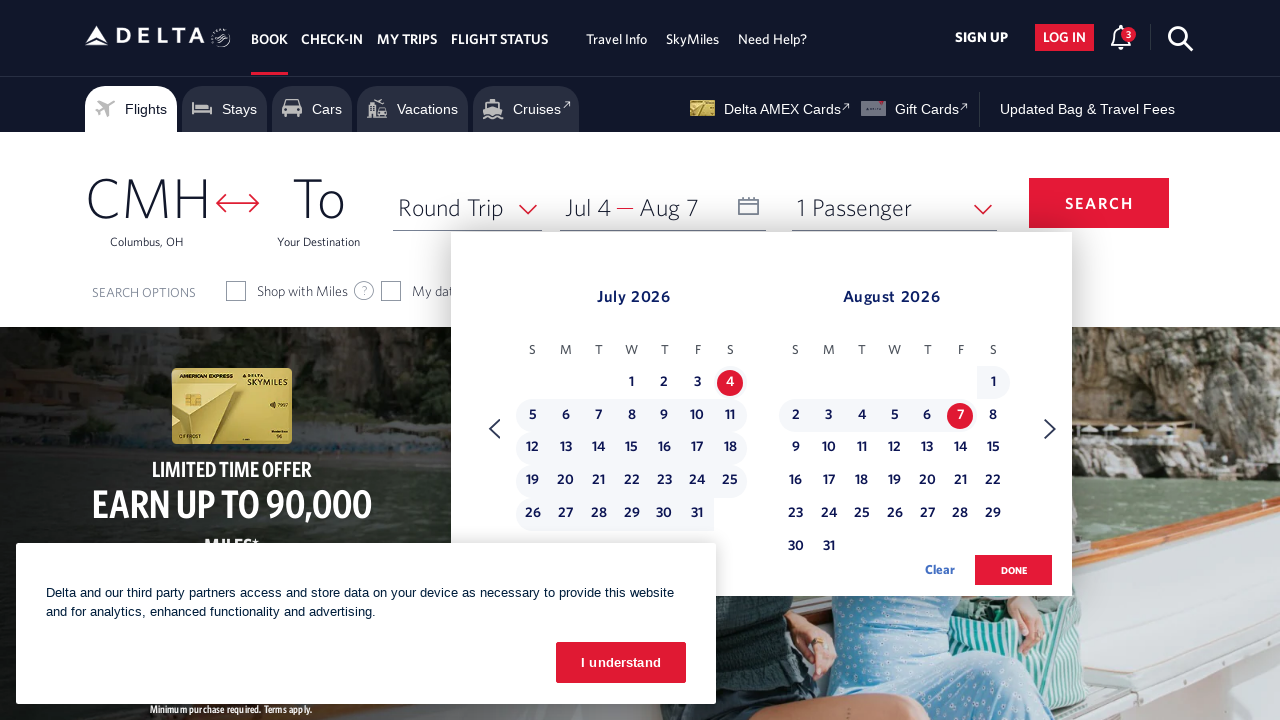

Clicked done button to confirm date selection at (1014, 570) on .donebutton
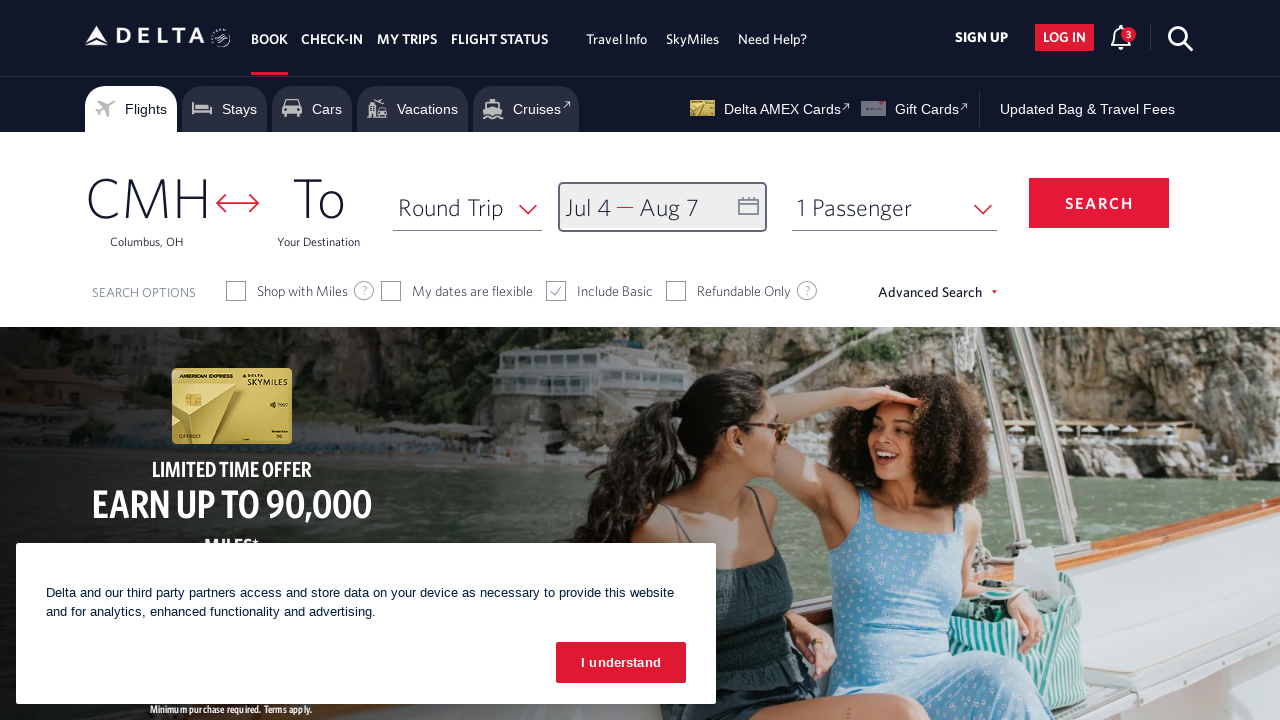

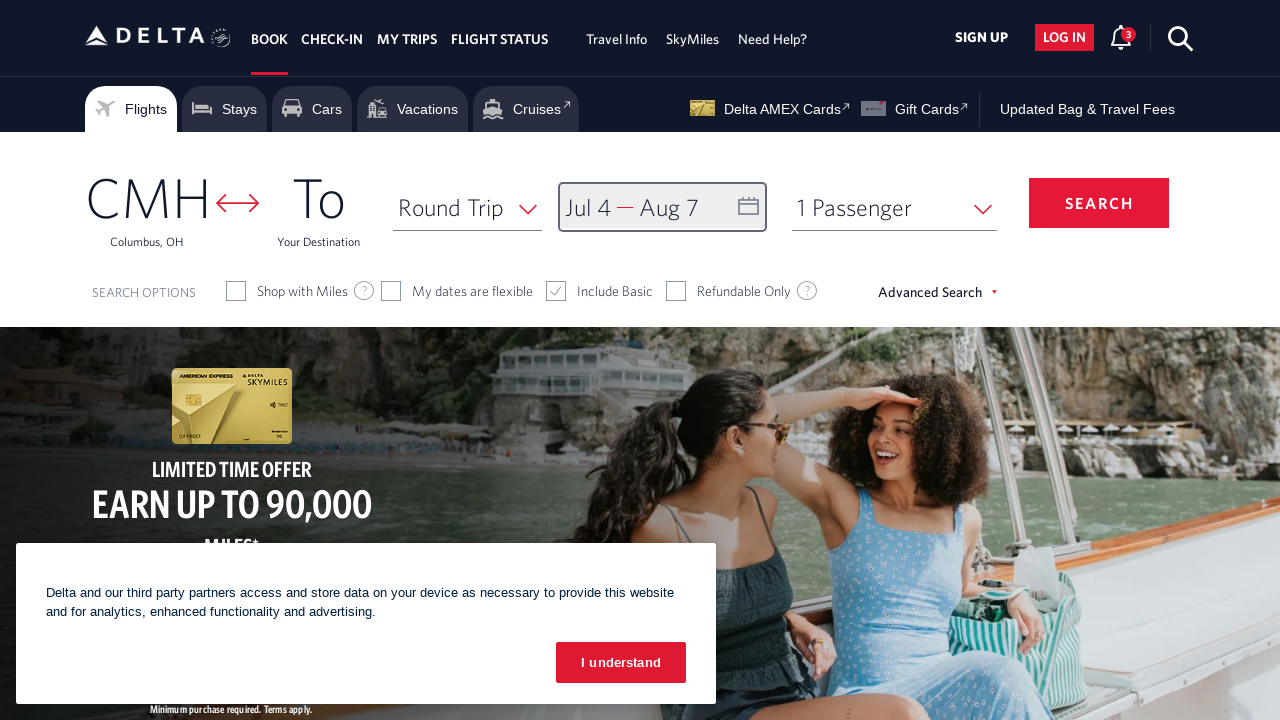